Tests the SARS Trade Statistics Portal data download form by selecting trade type (exports), choosing "Countries" category, selecting various dropdown options for data parameters, choosing a year and month, selecting all items, and initiating a download request.

Starting URL: https://tools.sars.gov.za/tradestatsportal/data_download.aspx

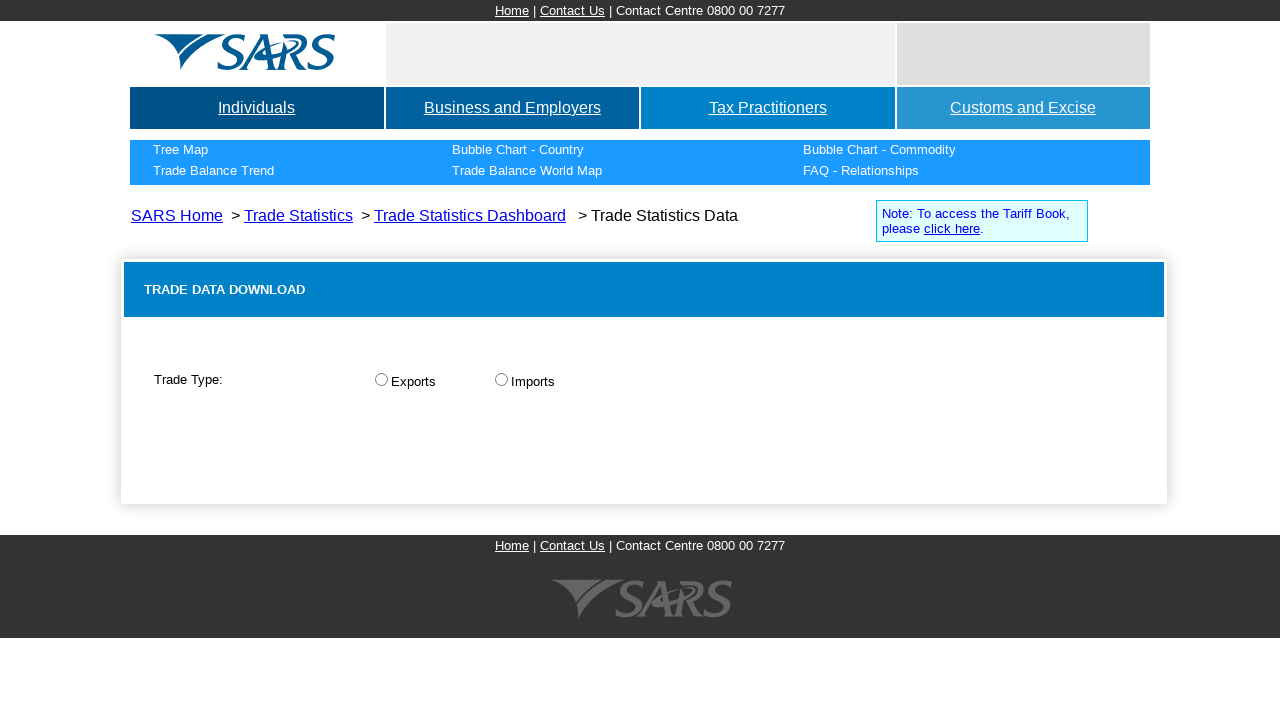

Selected 'Exports' radio button for trade category at (381, 379) on input[type='radio'][value='rdbExports']
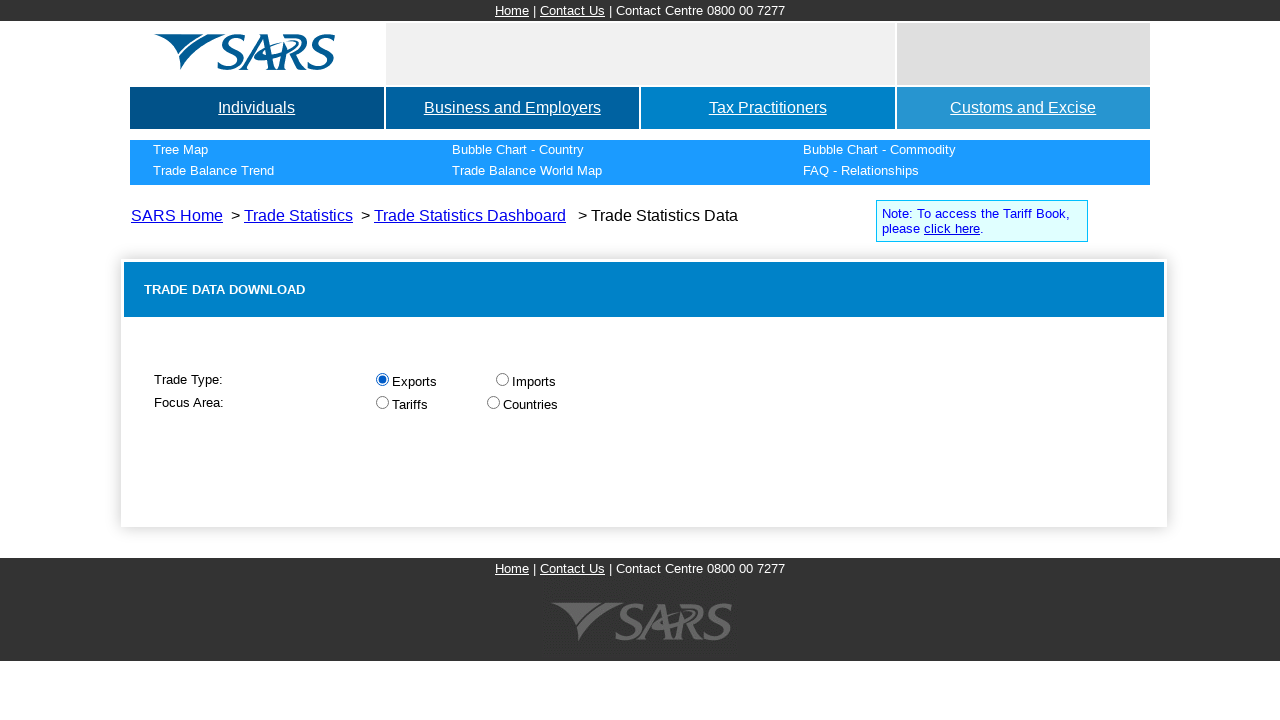

Waited for Exports selection to process
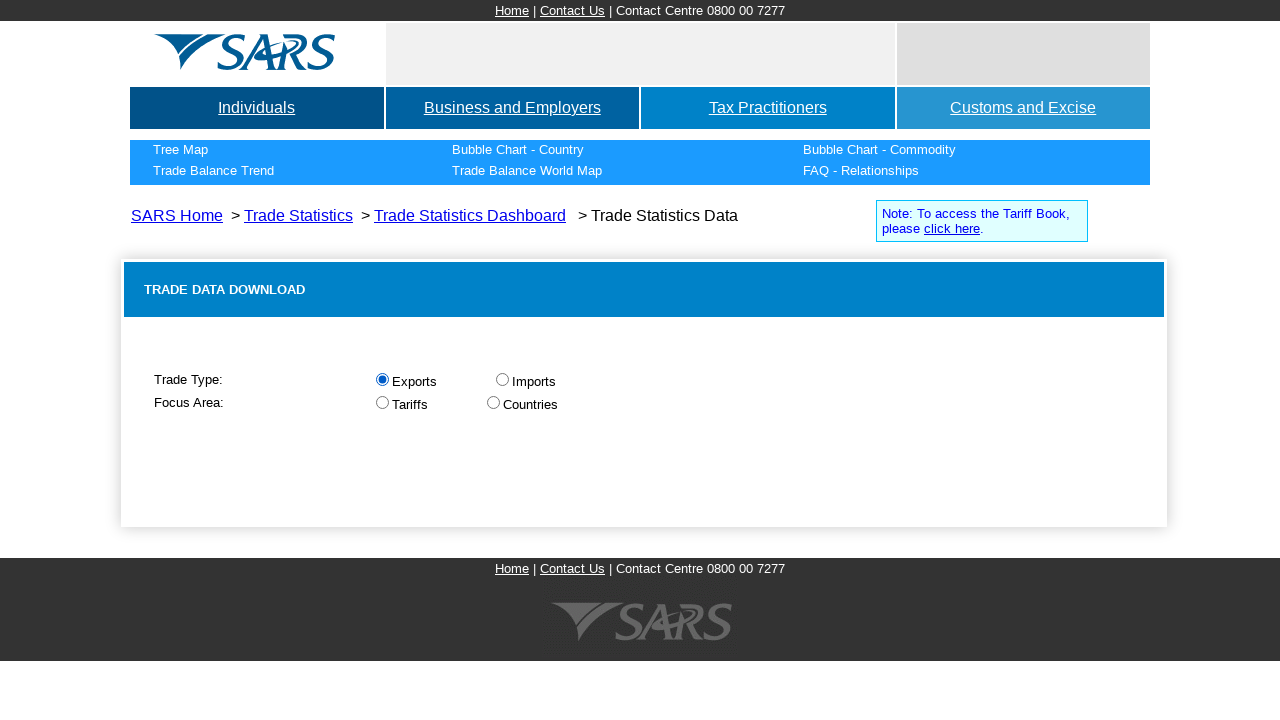

Selected 'Countries' radio button at (493, 402) on input[type='radio'][value='rdbCountries']
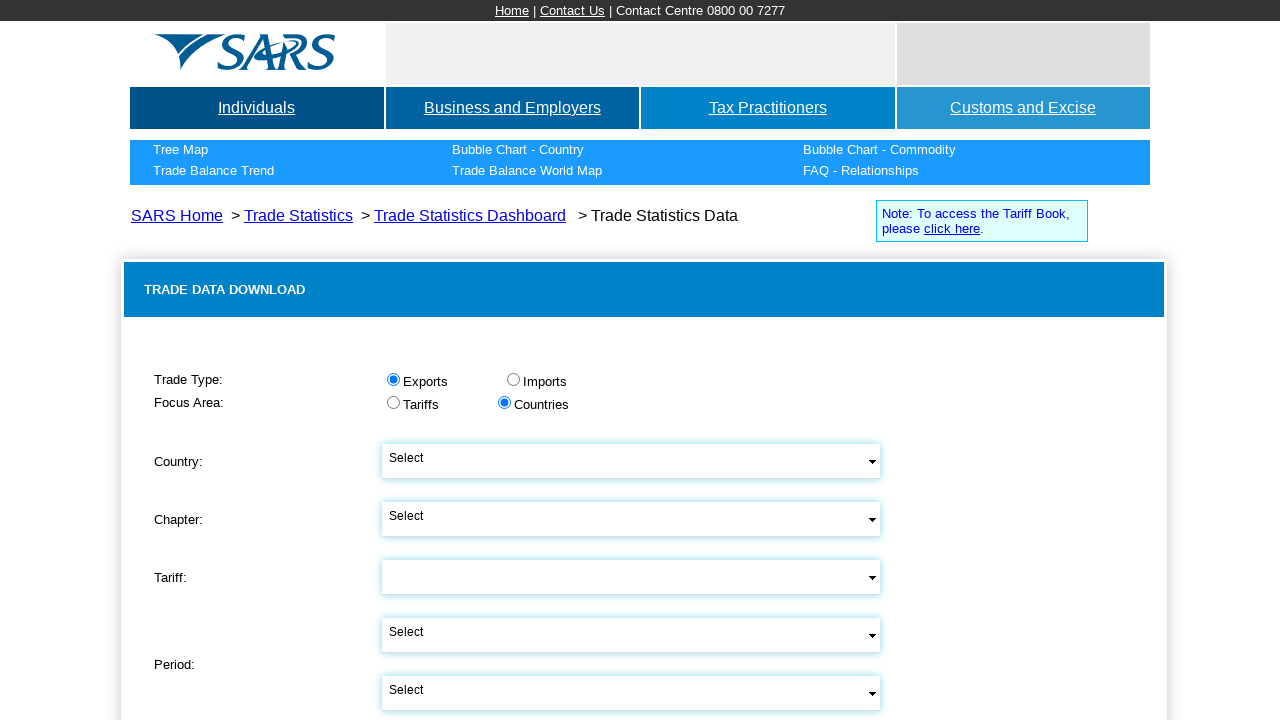

Waited for Countries selection to process
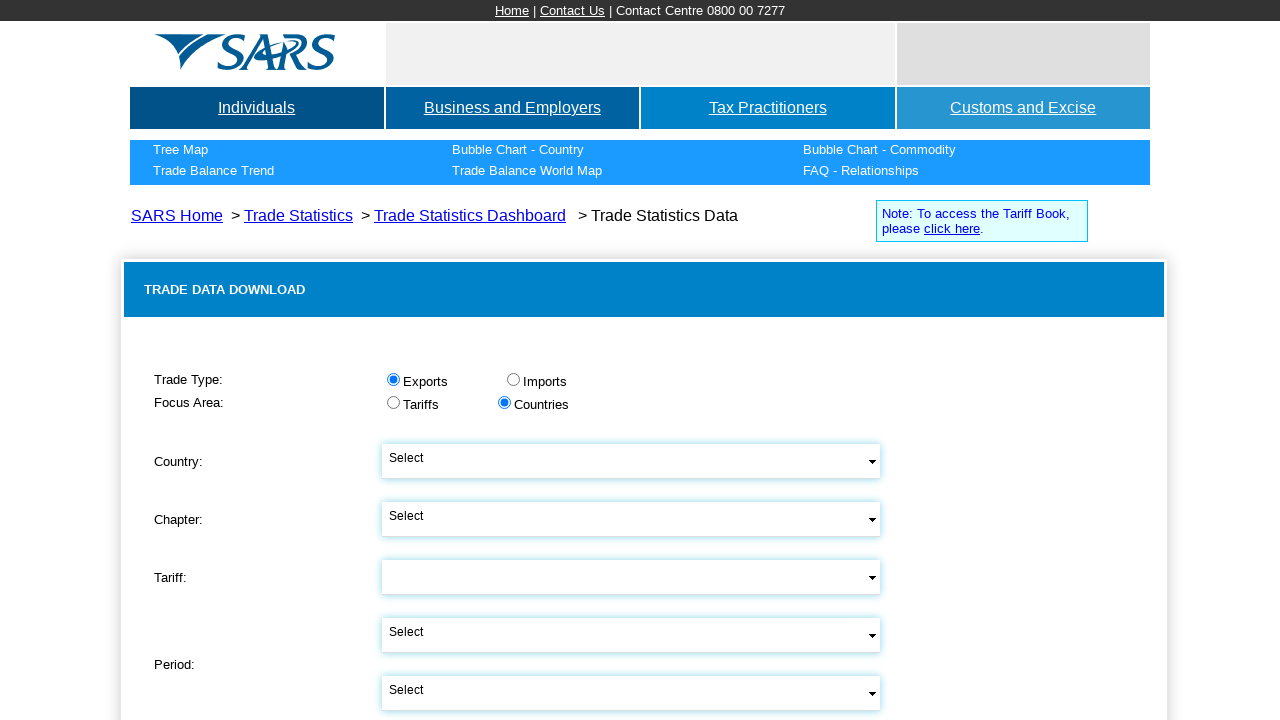

Clicked first dropdown (caption0) at (631, 458) on #caption0
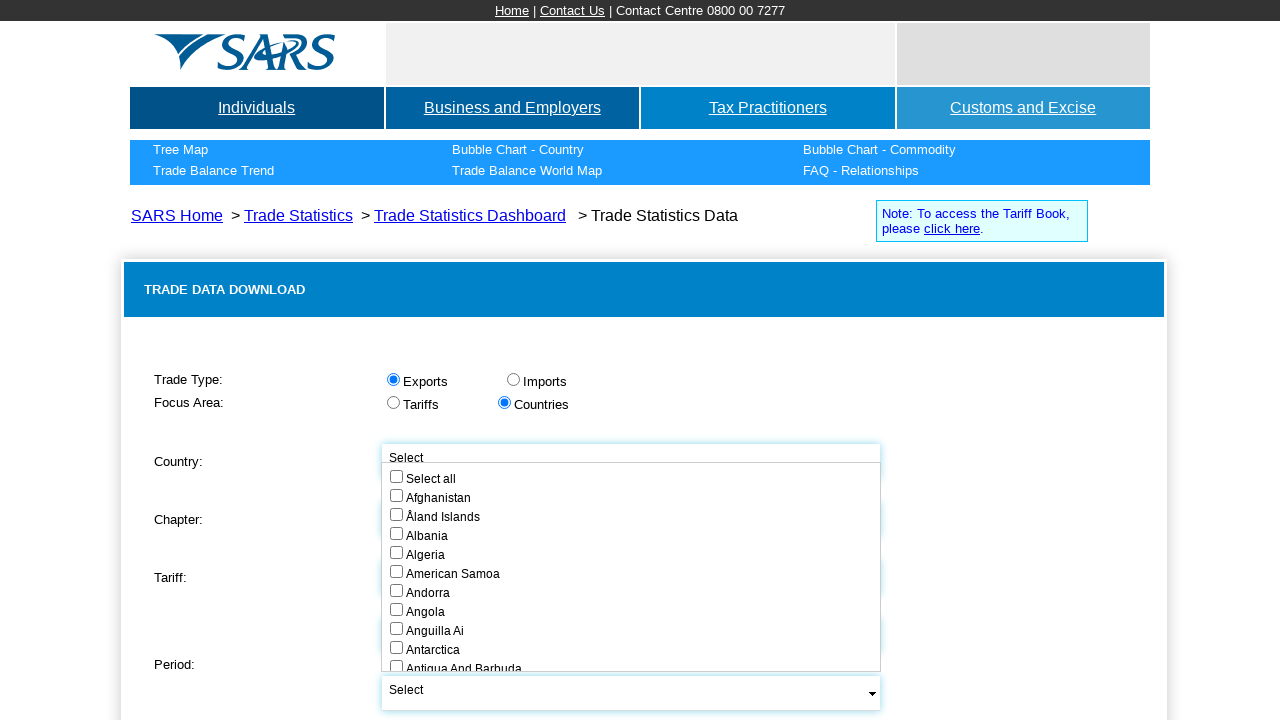

Waited for first dropdown to open
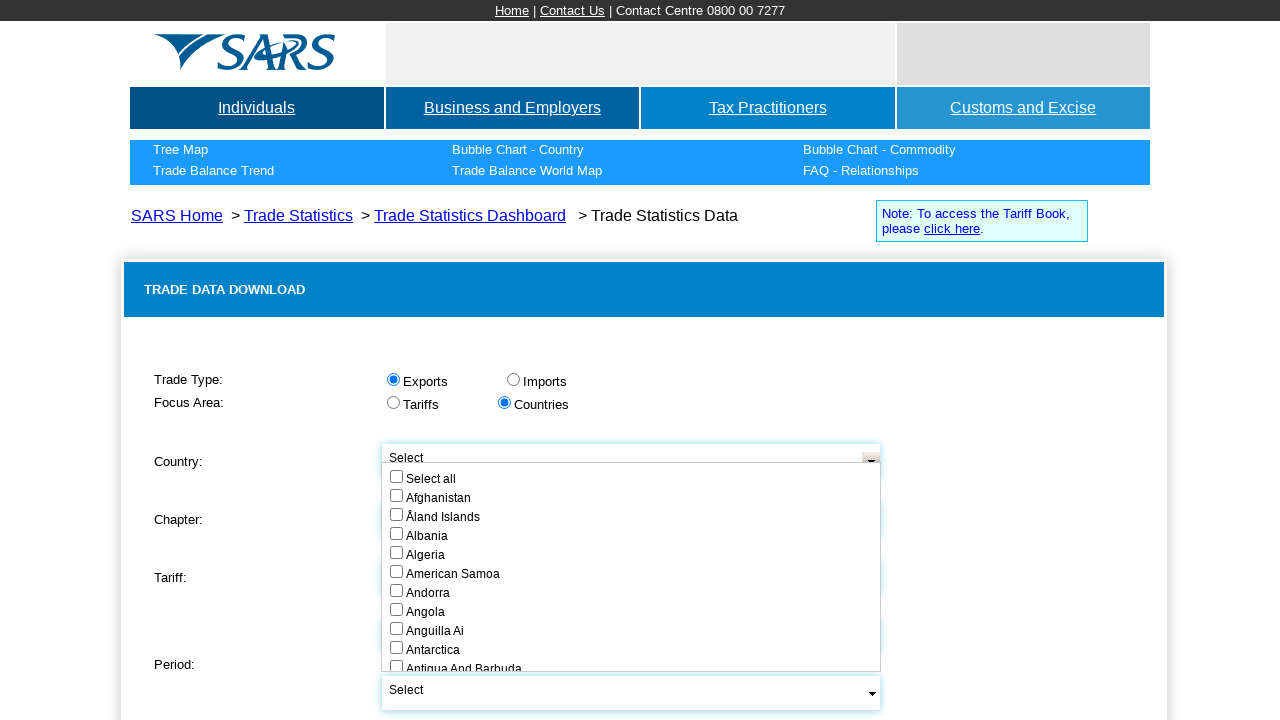

Selected first option in first dropdown at (397, 476) on xpath=//html/body/form/center/table[2]/tbody/tr/td/div/div[2]/div[1]/table/tbody
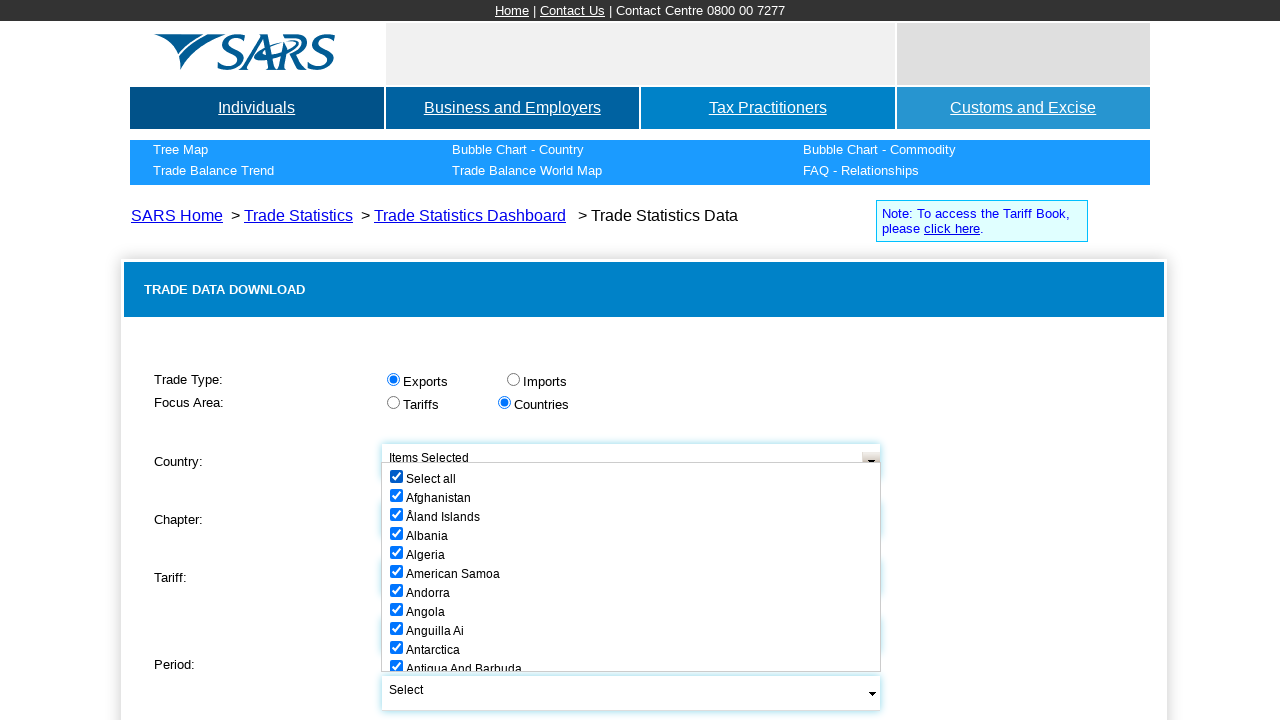

Waited for first dropdown option selection to process
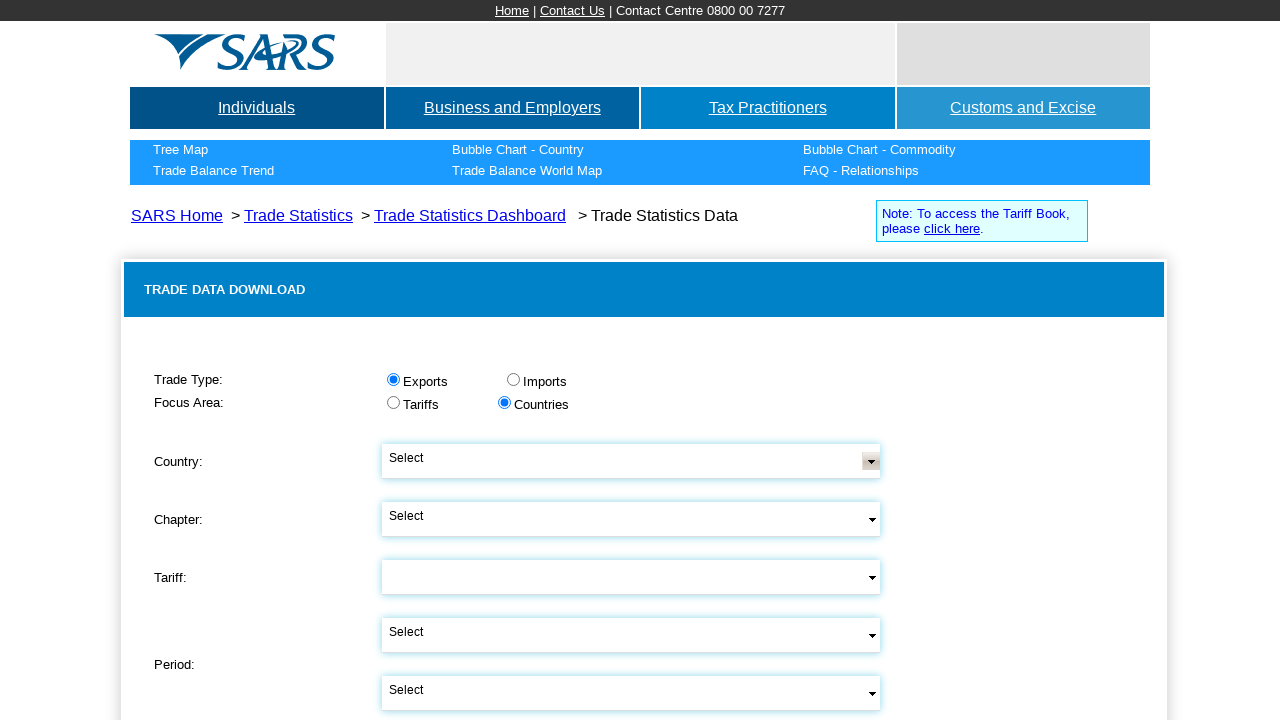

Clicked outside to close first dropdown at (644, 319) on xpath=//html/body/form/center/table[2]/tbody/tr/td/div/div[2]/div[1]/table/tbody
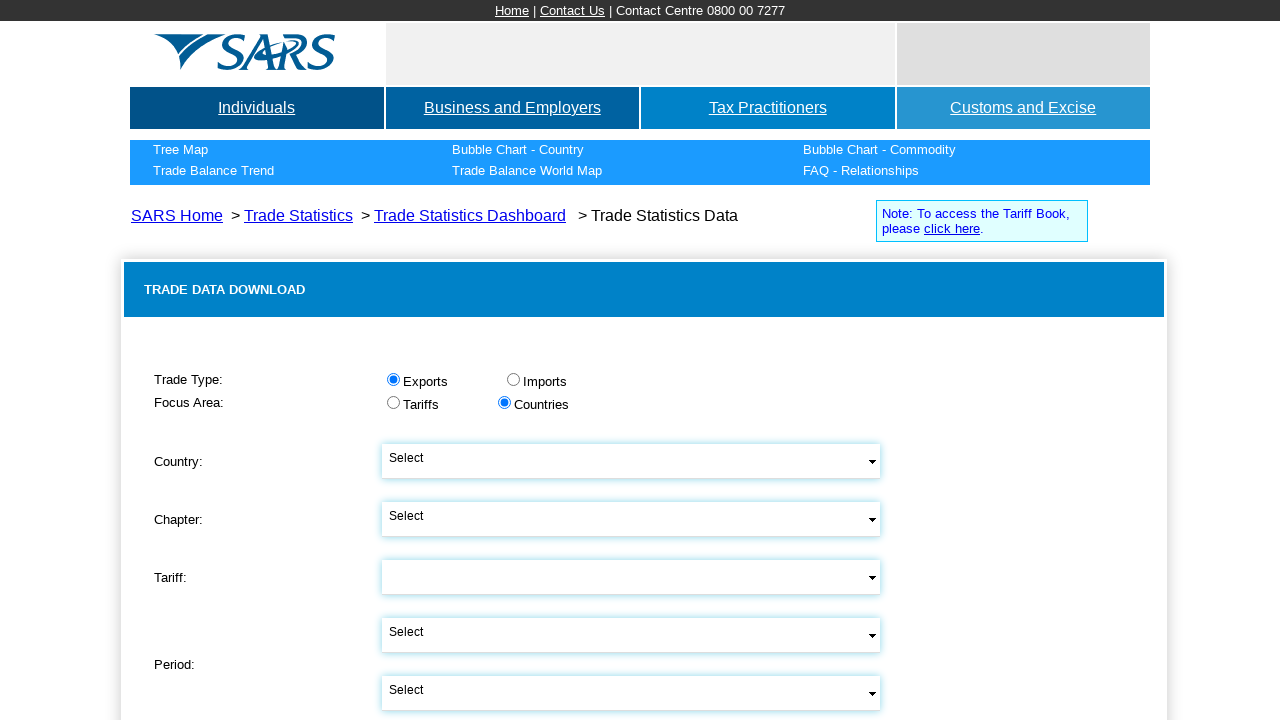

Waited for first dropdown to close
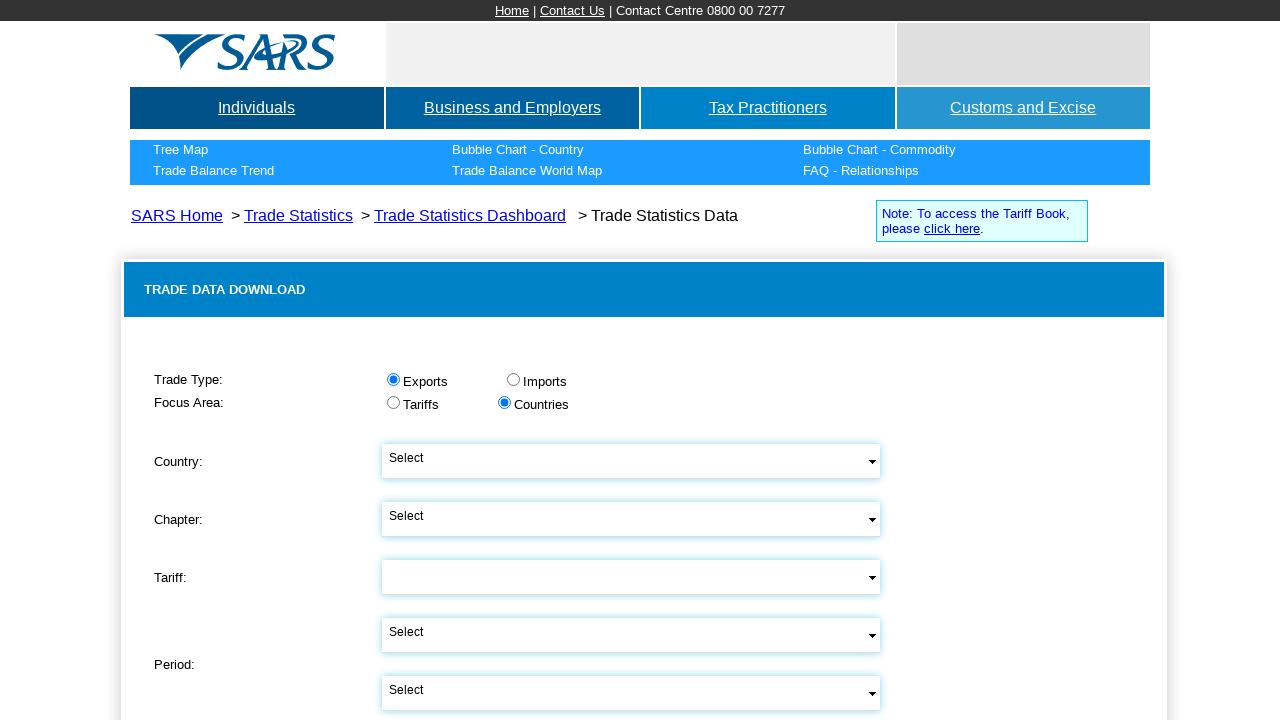

Clicked second dropdown (caption1) at (631, 516) on #caption1
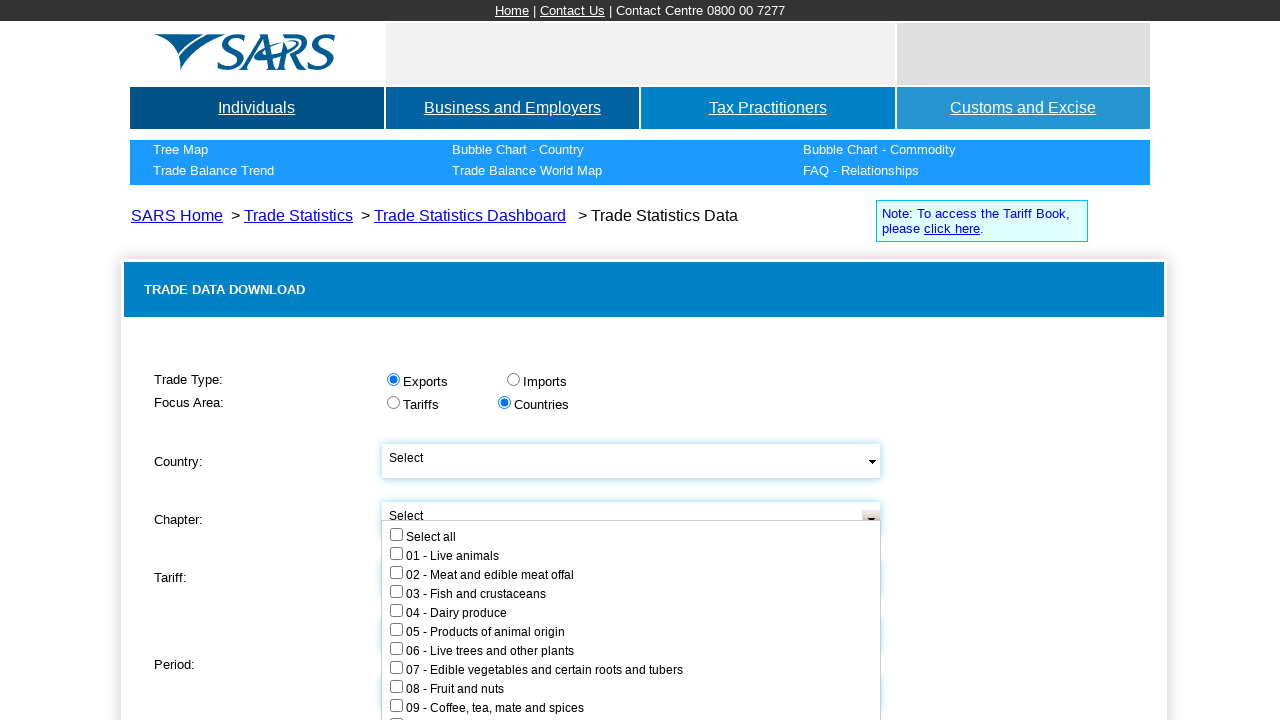

Waited for second dropdown to open
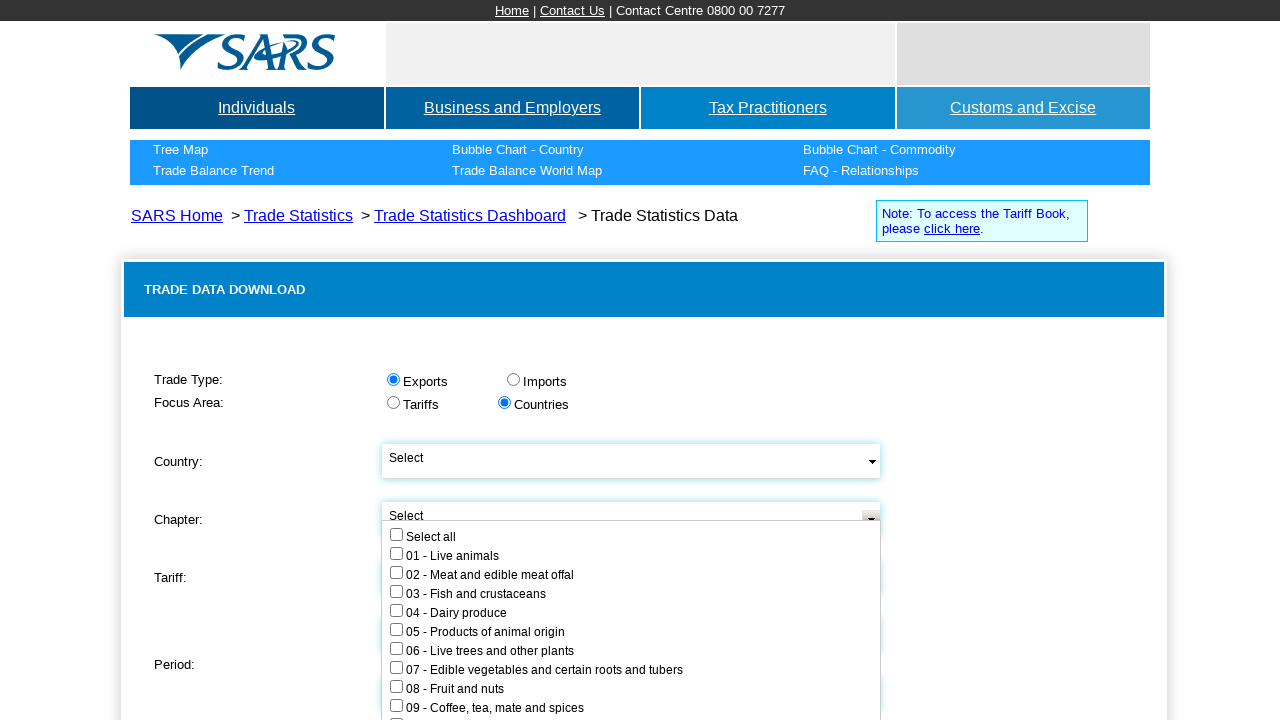

Selected option in second dropdown at (397, 534) on xpath=//html/body/form/center/table[2]/tbody/tr/td/div/div[2]/div[1]/table/tbody
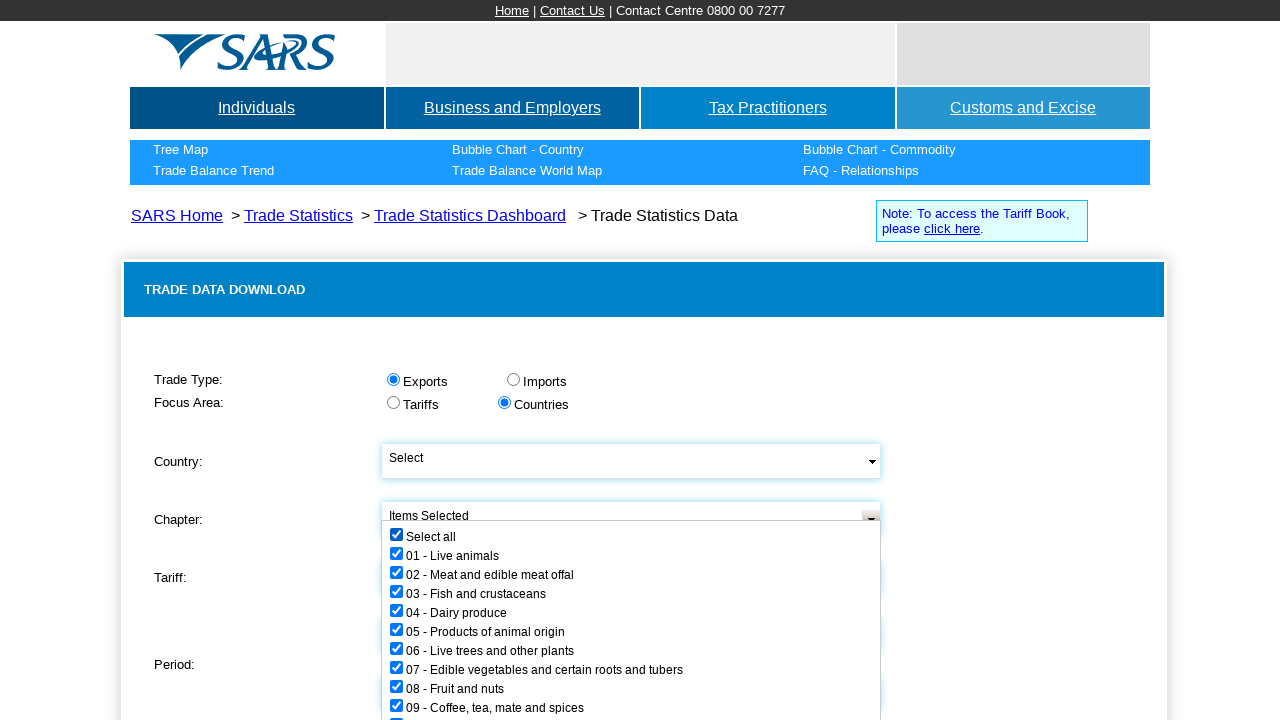

Waited for second dropdown option selection to process
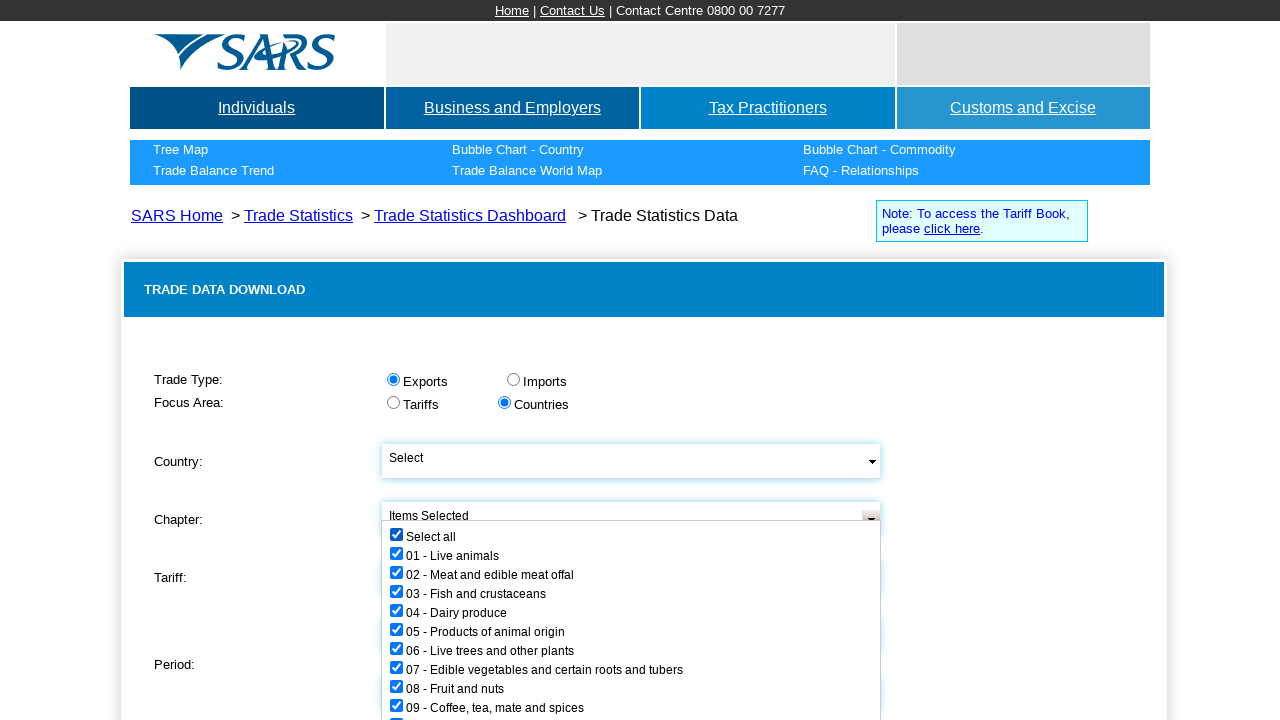

Clicked outside to close second dropdown at (644, 319) on xpath=//html/body/form/center/table[2]/tbody/tr/td/div/div[2]/div[1]/table/tbody
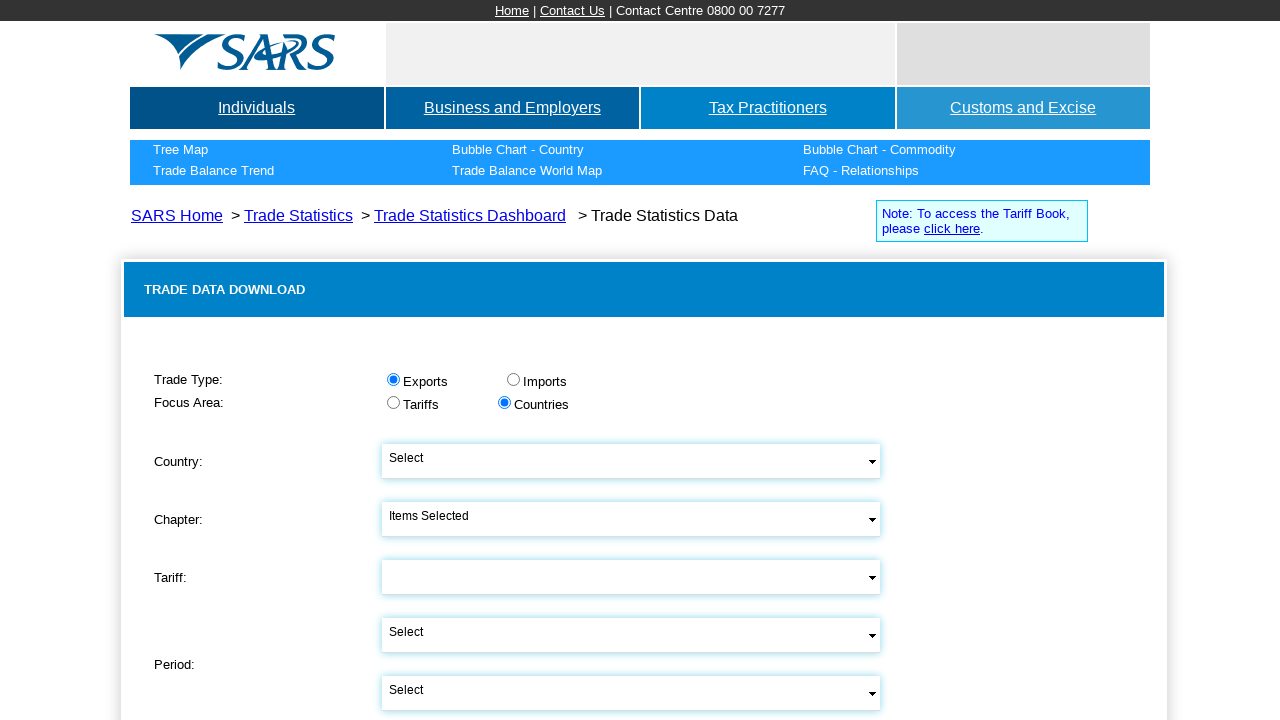

Waited for second dropdown to close
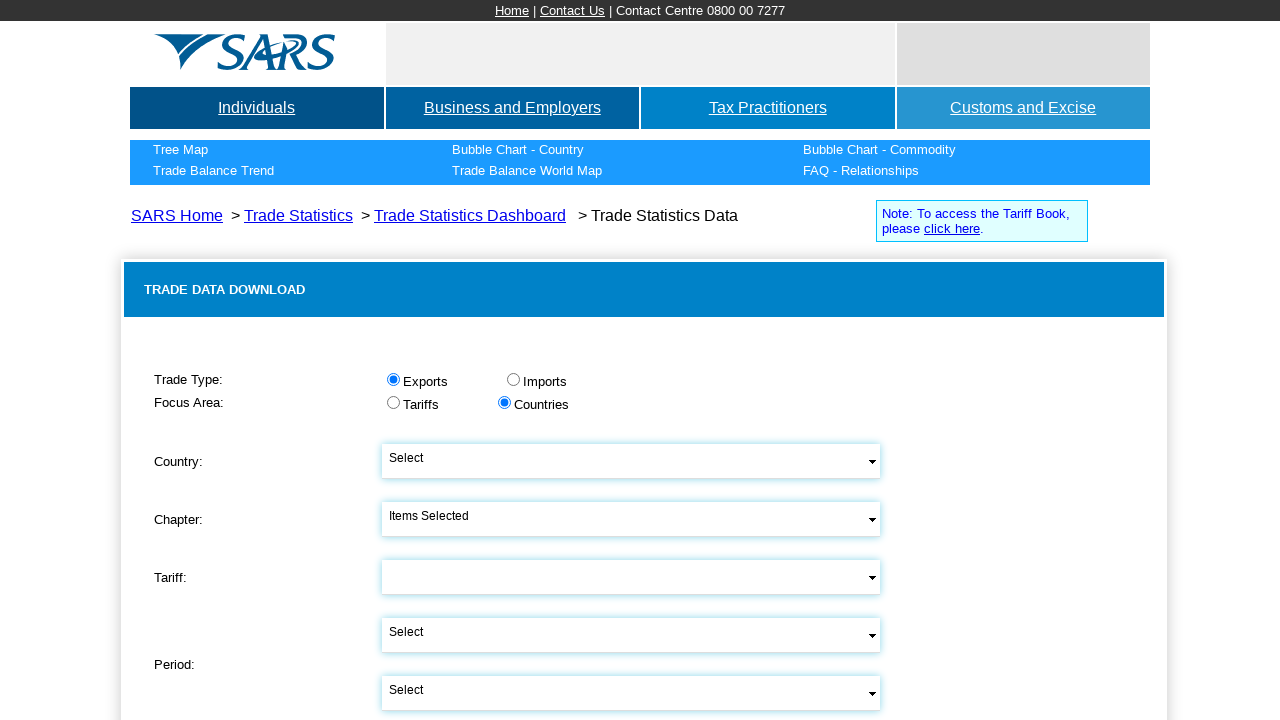

Clicked year dropdown (caption3) at (631, 632) on #caption3
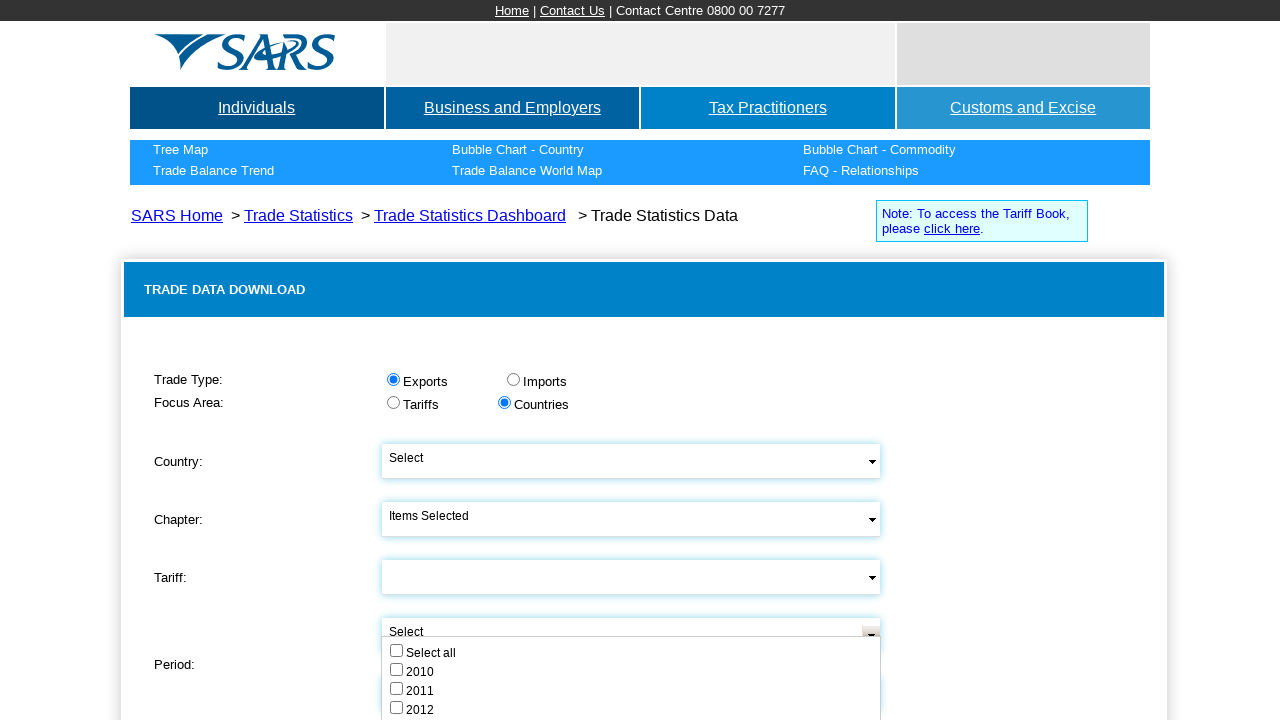

Waited for year dropdown to open
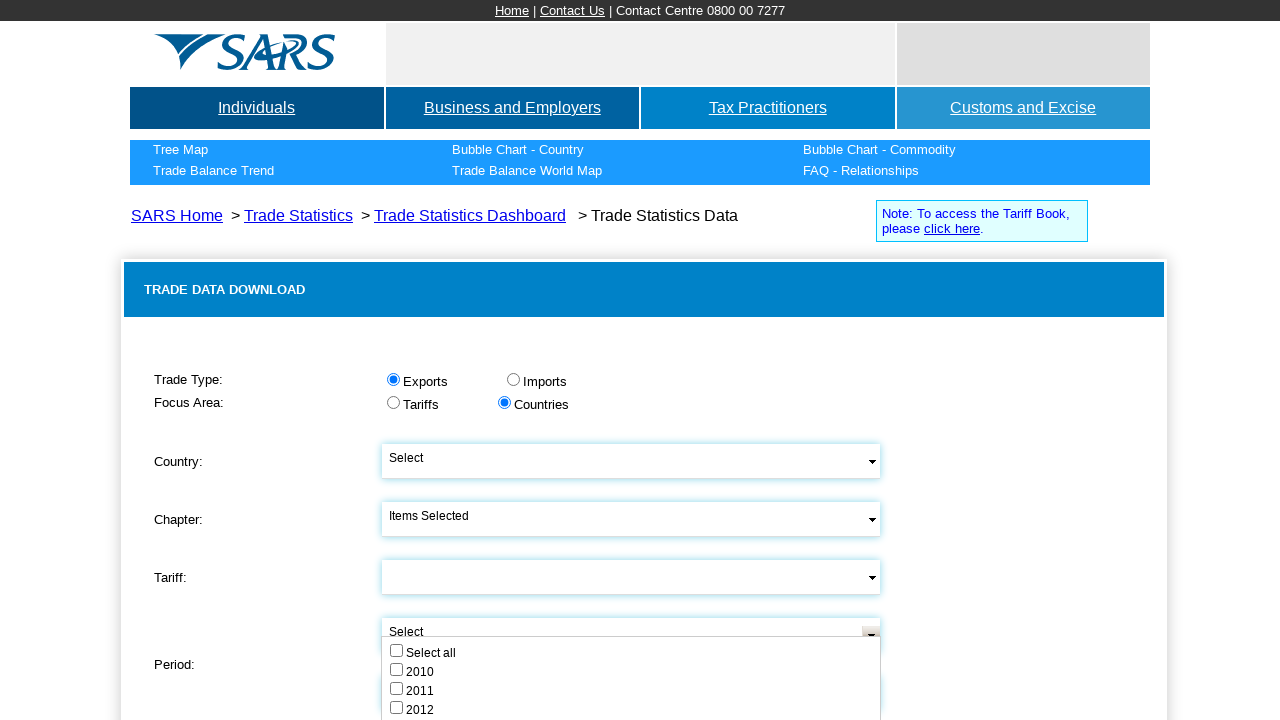

Selected year 2022 from year dropdown at (397, 360) on #ctl00_ContentPlaceHolder1_ddlYears_12
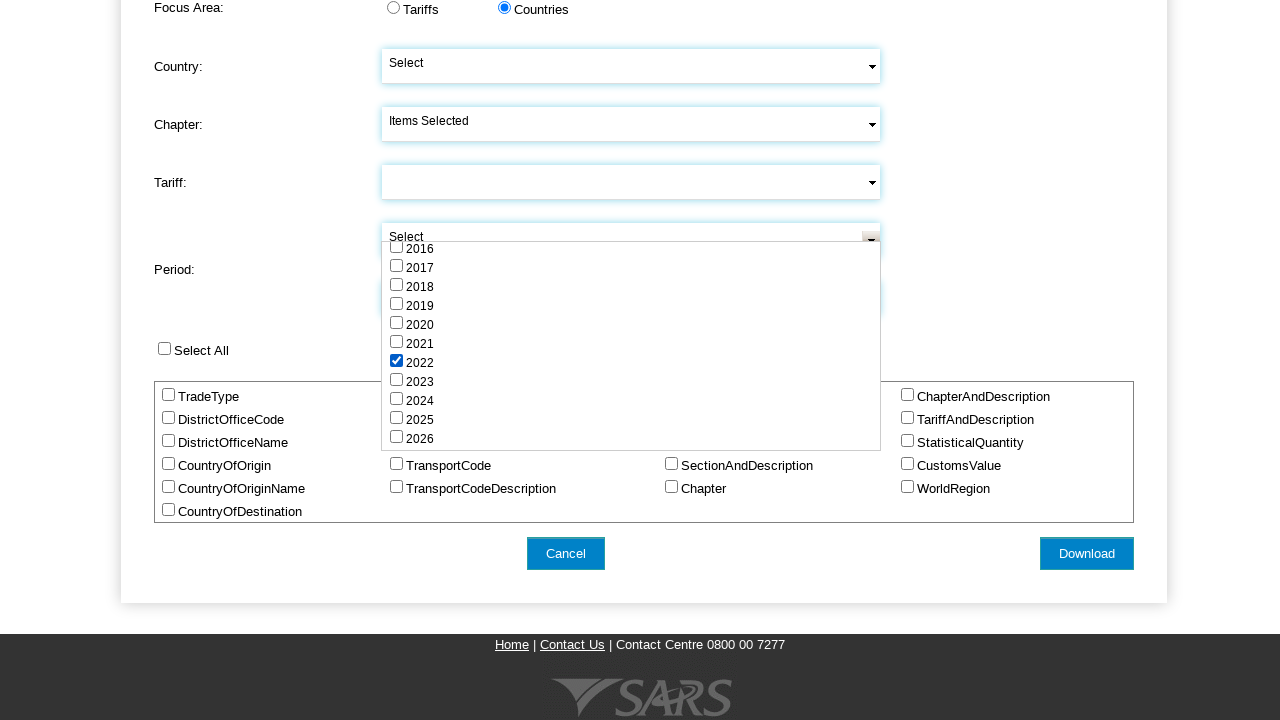

Waited for year selection to process
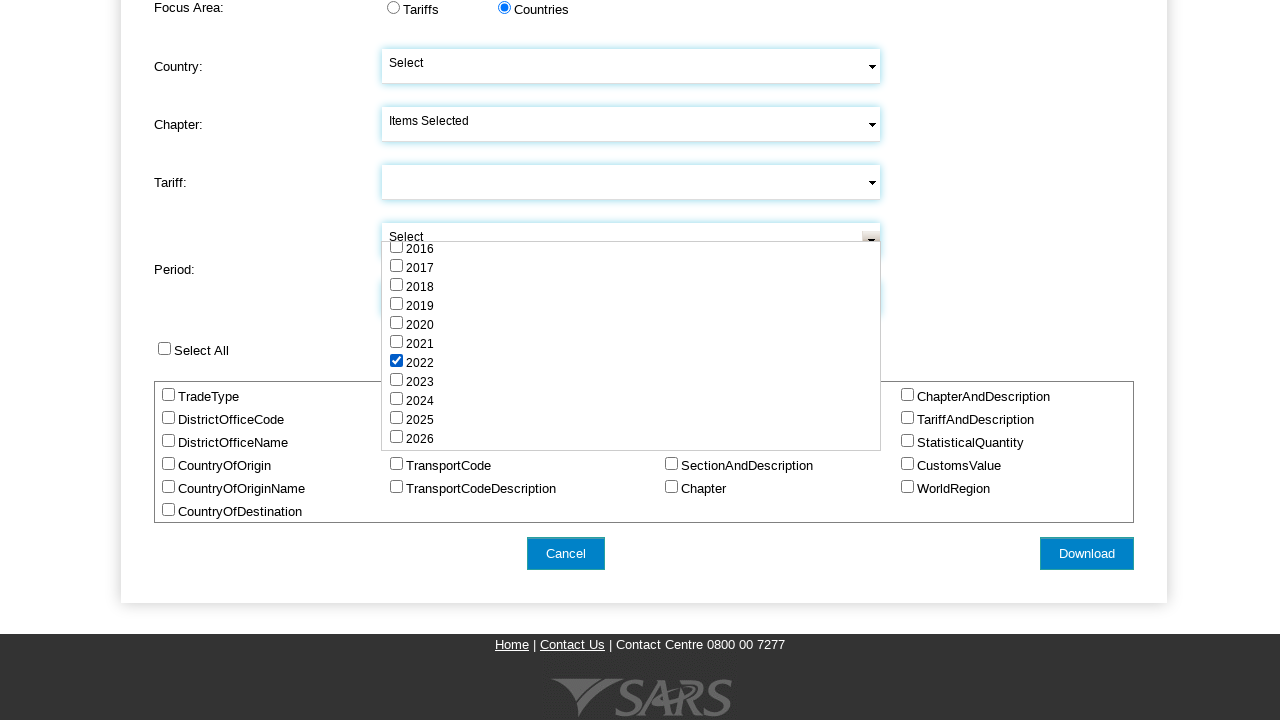

Clicked outside to close year dropdown at (644, 319) on xpath=//html/body/form/center/table[2]/tbody/tr/td/div/div[2]/div[1]/table/tbody
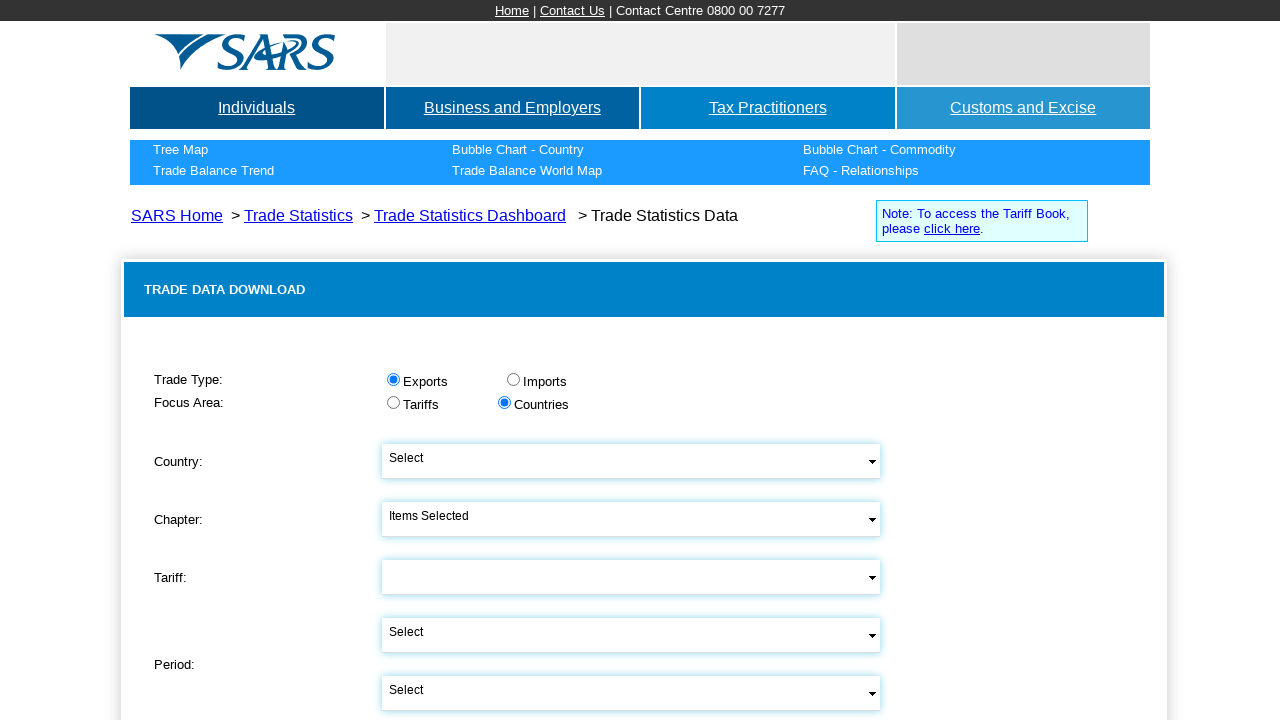

Waited for year dropdown to close
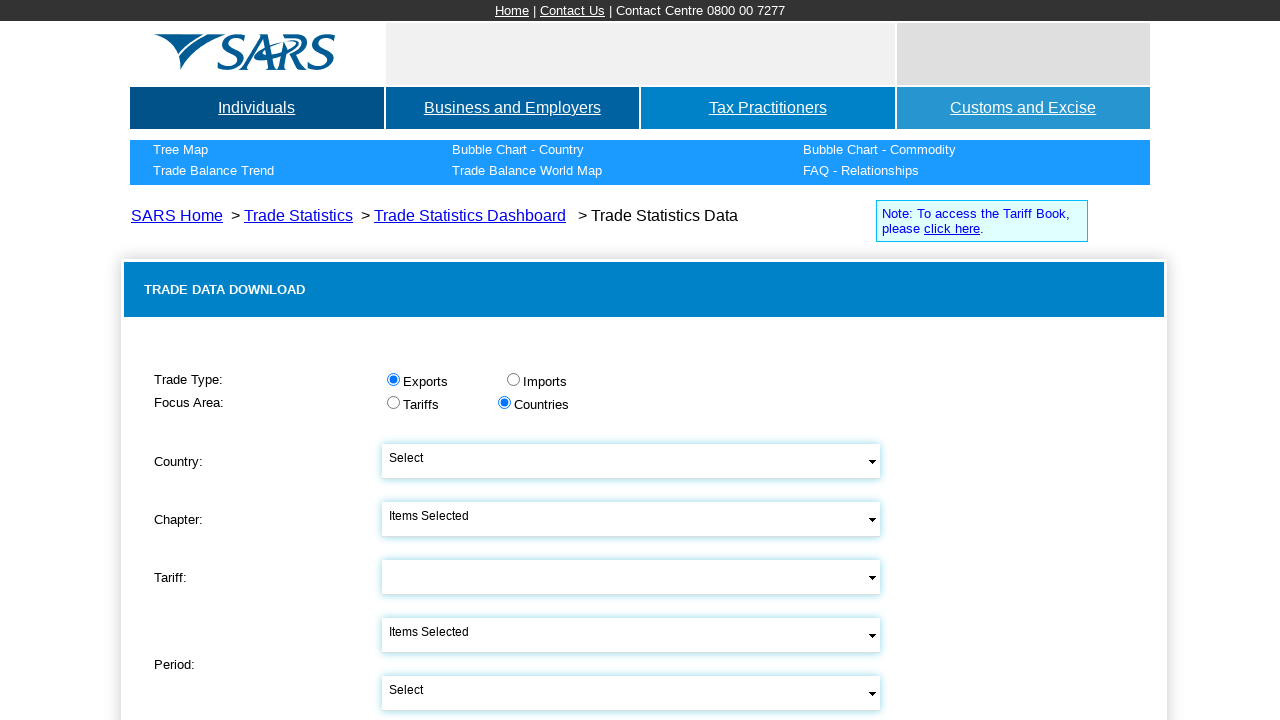

Clicked month dropdown (caption4) at (631, 690) on #caption4
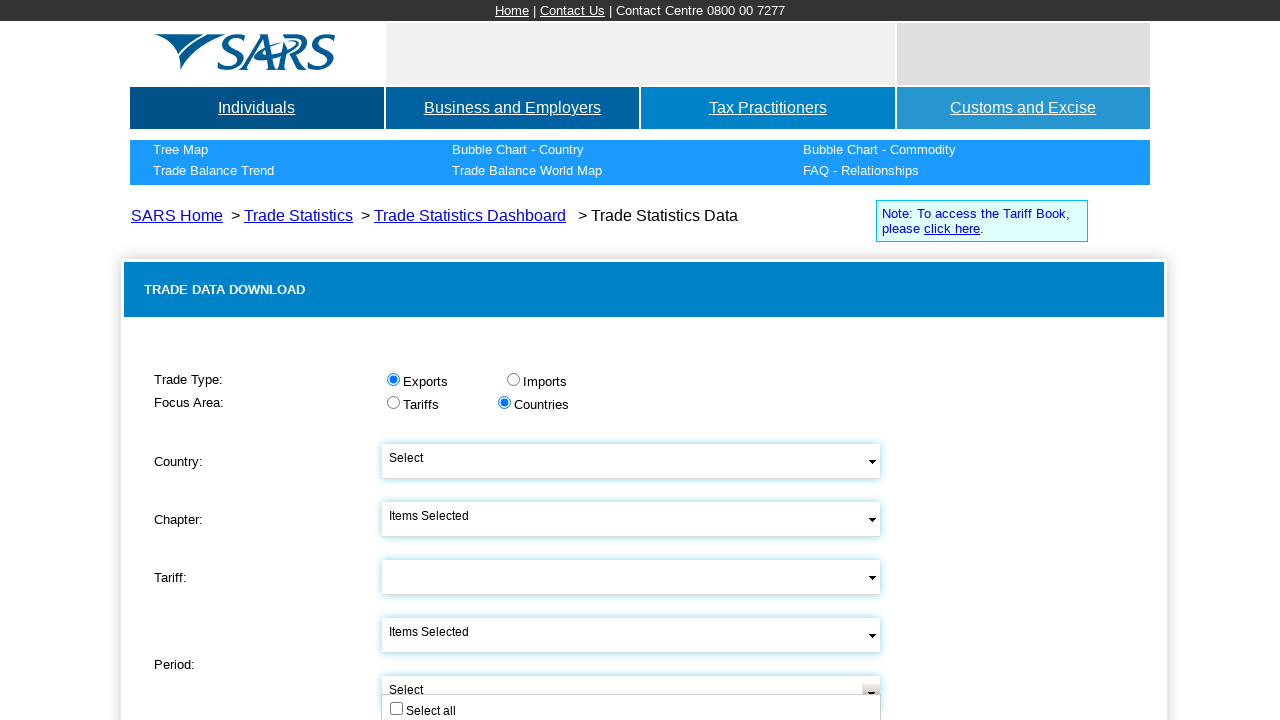

Waited for month dropdown to open
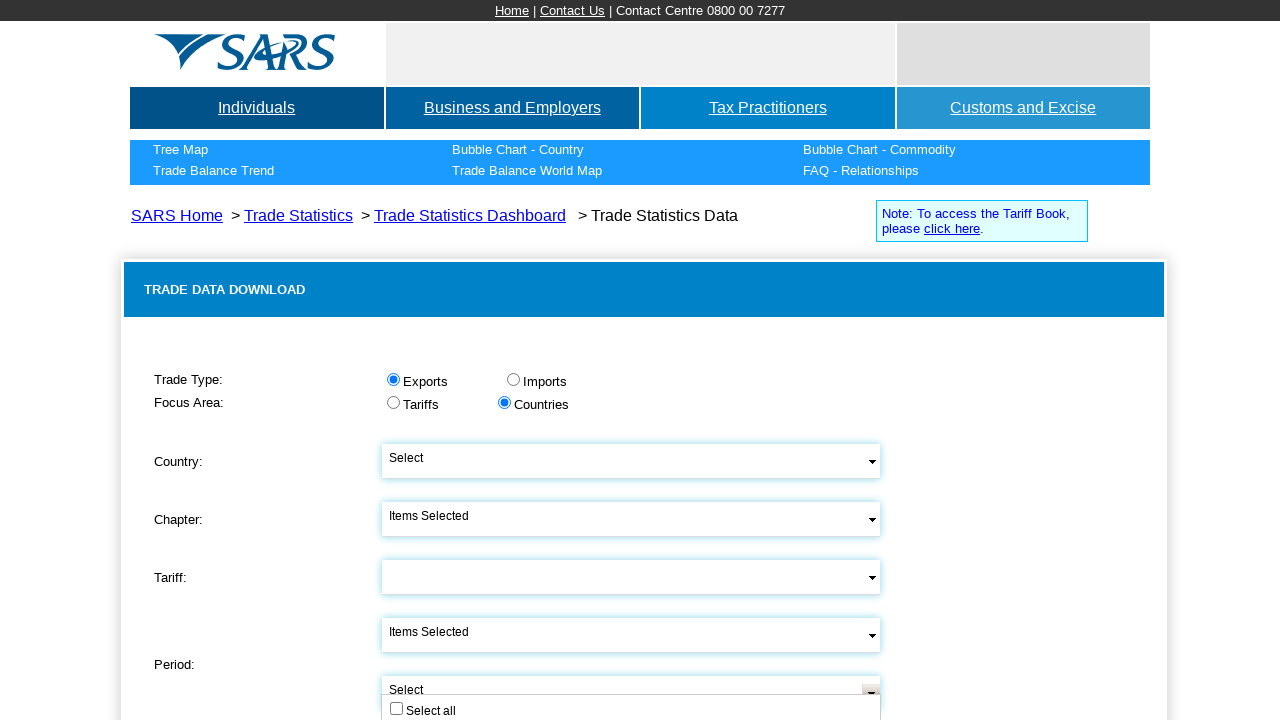

Selected month 6 from month dropdown at (397, 429) on #ctl00_ContentPlaceHolder1_ddlMonths_6
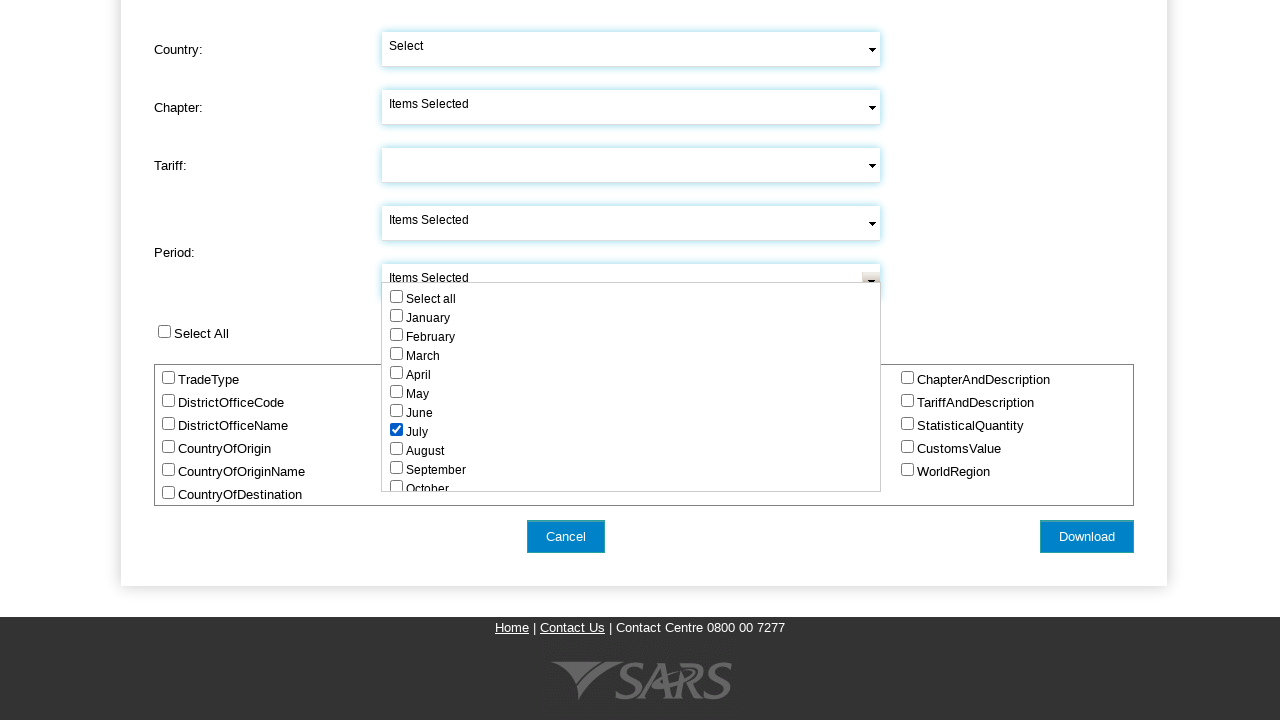

Waited for month selection to process
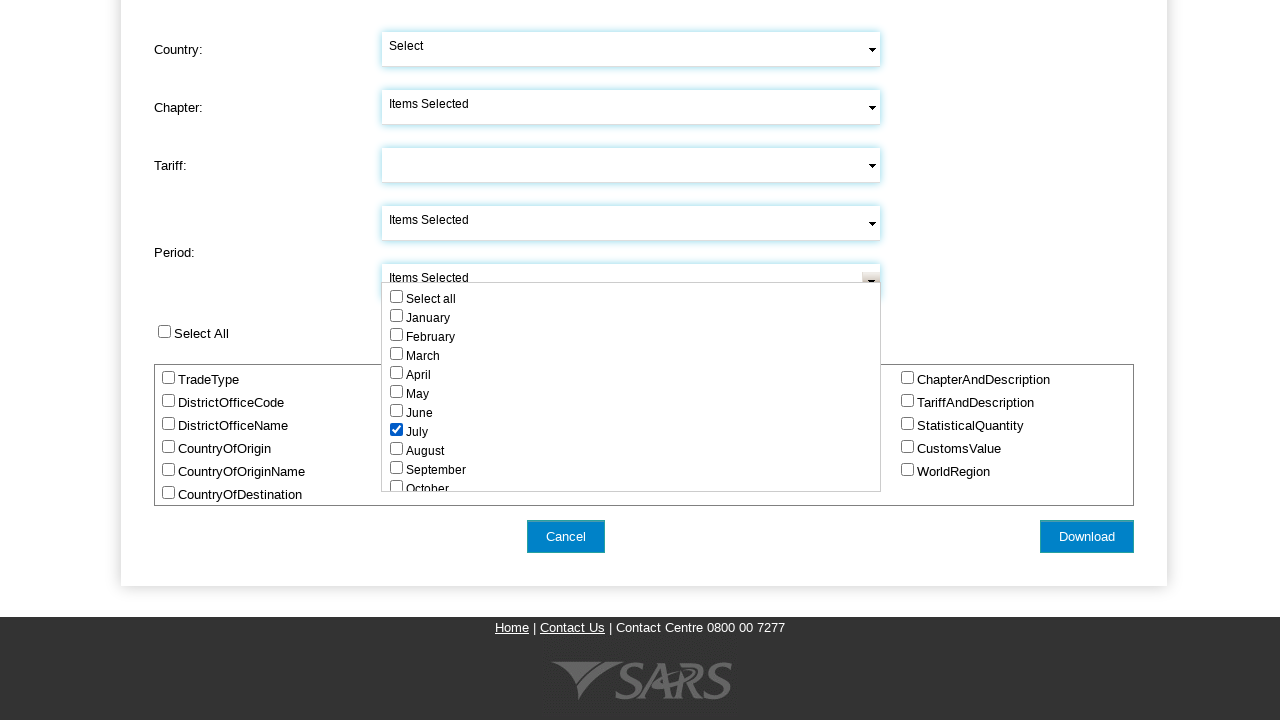

Clicked outside to close month dropdown at (644, 319) on xpath=//html/body/form/center/table[2]/tbody/tr/td/div/div[2]/div[1]/table/tbody
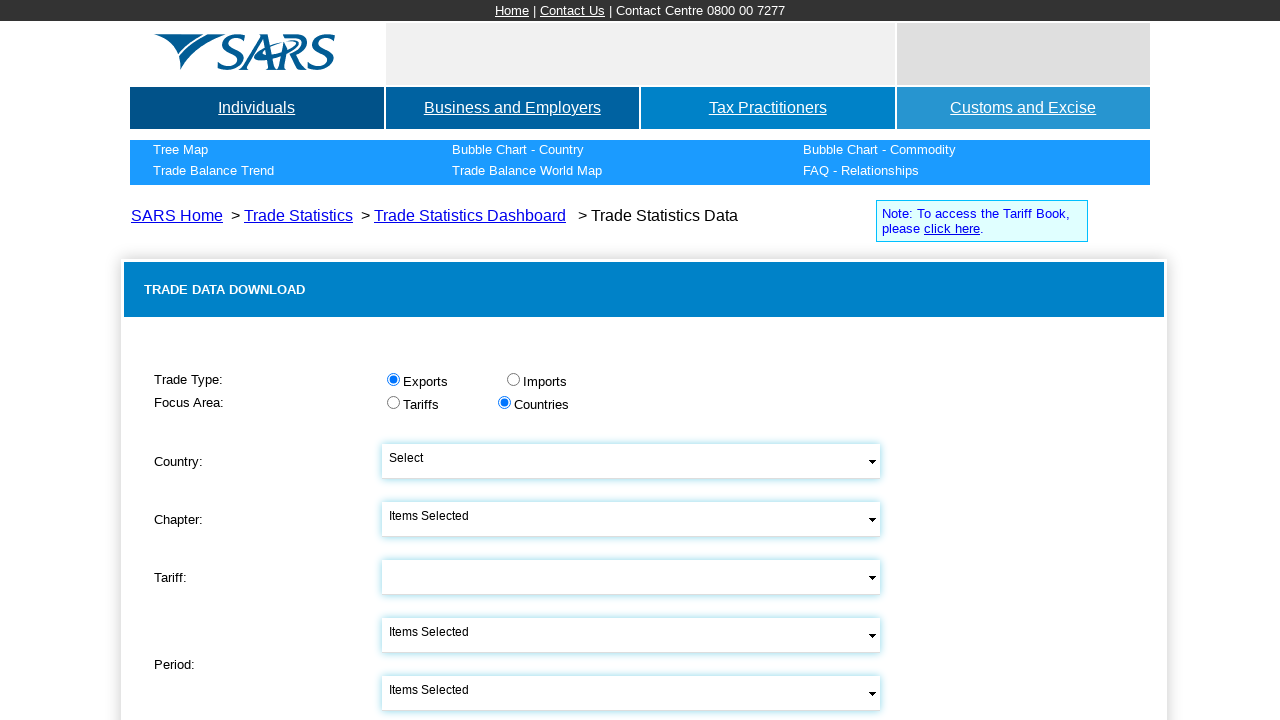

Waited for month dropdown to close
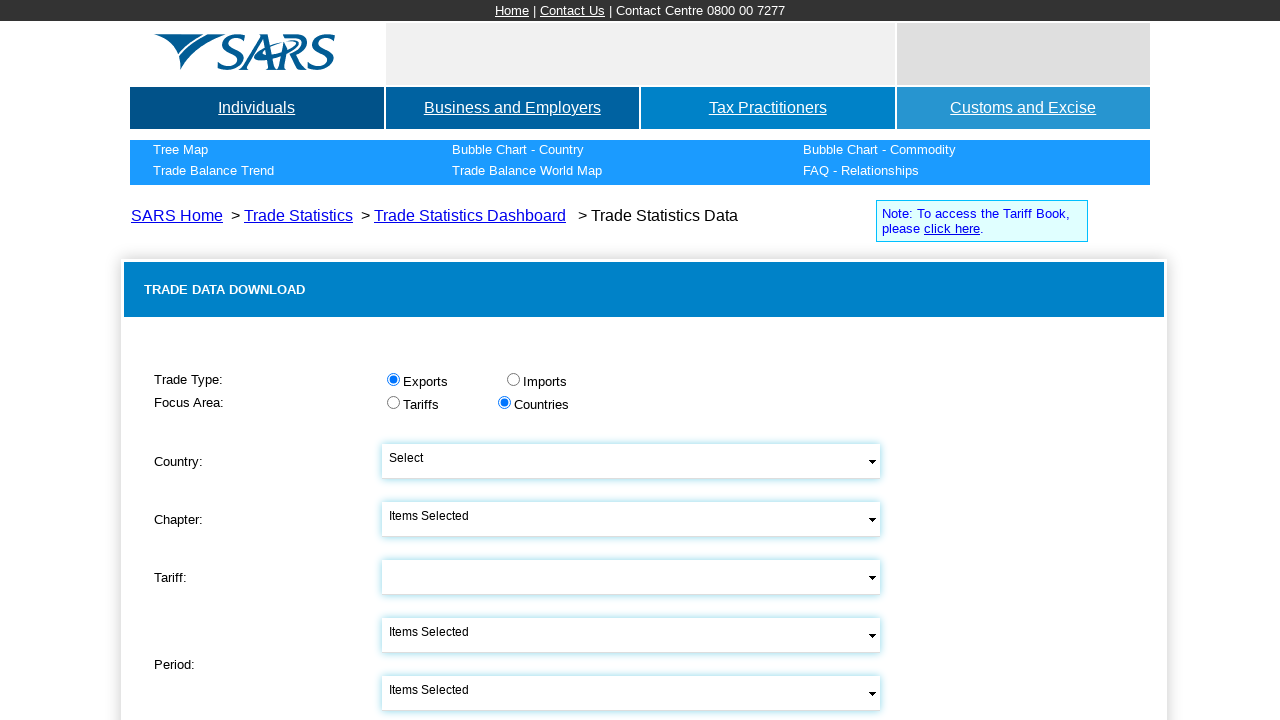

Clicked 'Select All' checkbox to select all items at (165, 360) on #ctl00_ContentPlaceHolder1_chkAll
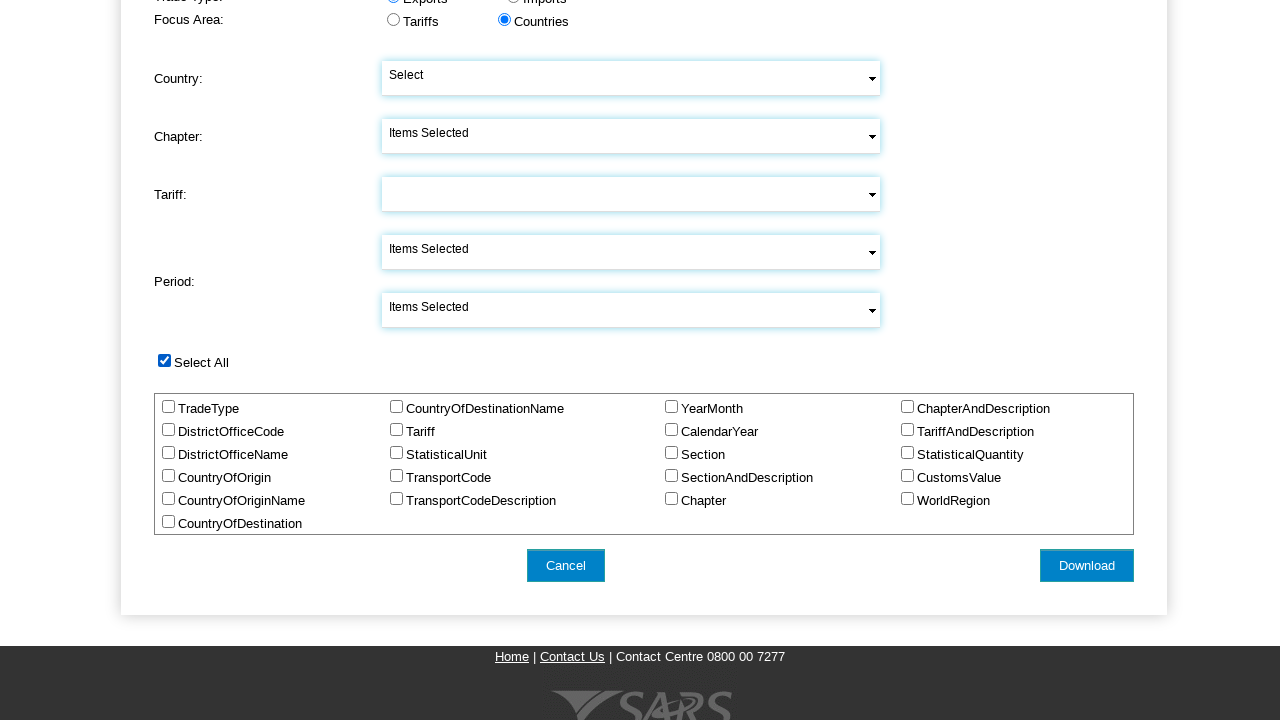

Waited for all items to be selected
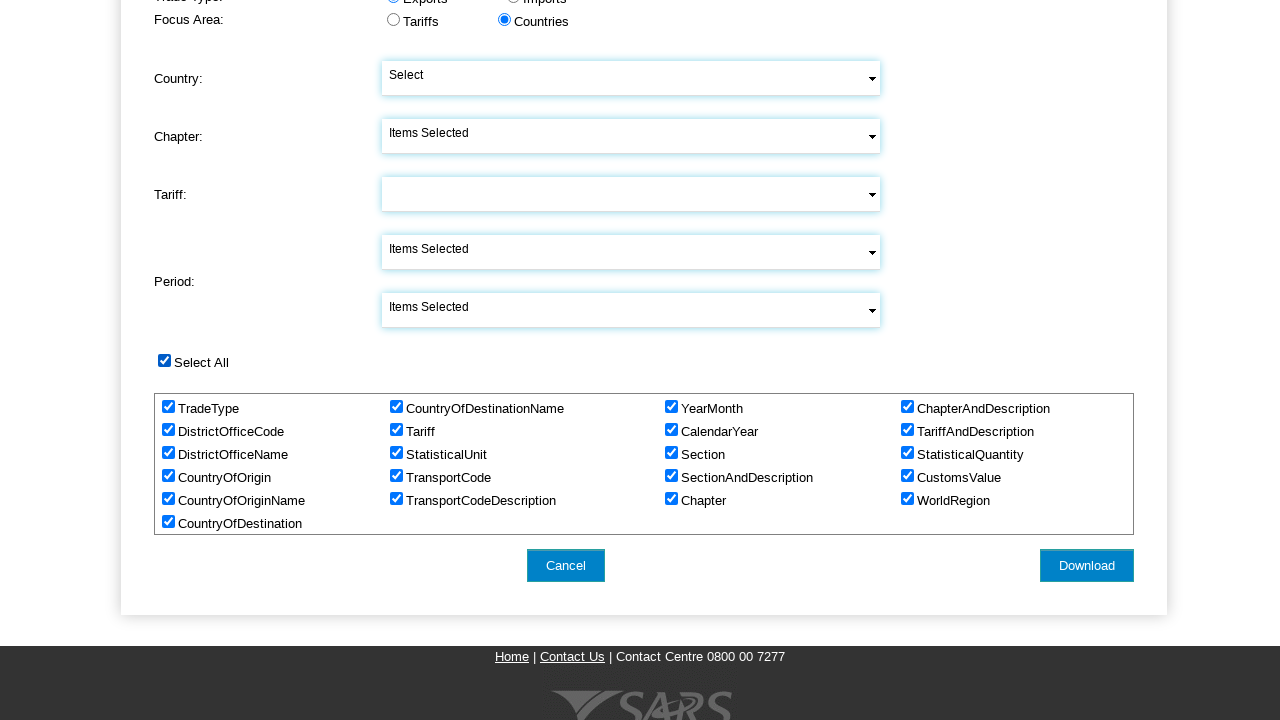

Clicked Download button to initiate download at (1087, 565) on #ctl00_ContentPlaceHolder1_btnDownload
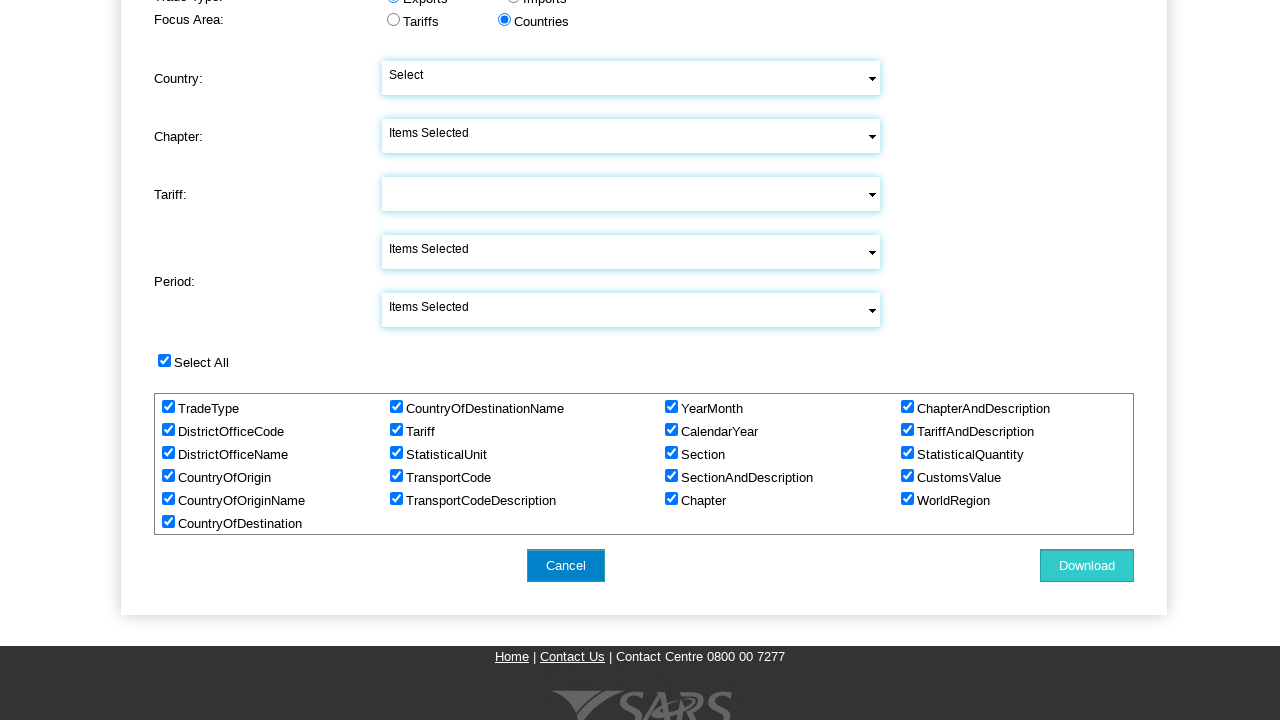

Waited for download to initiate
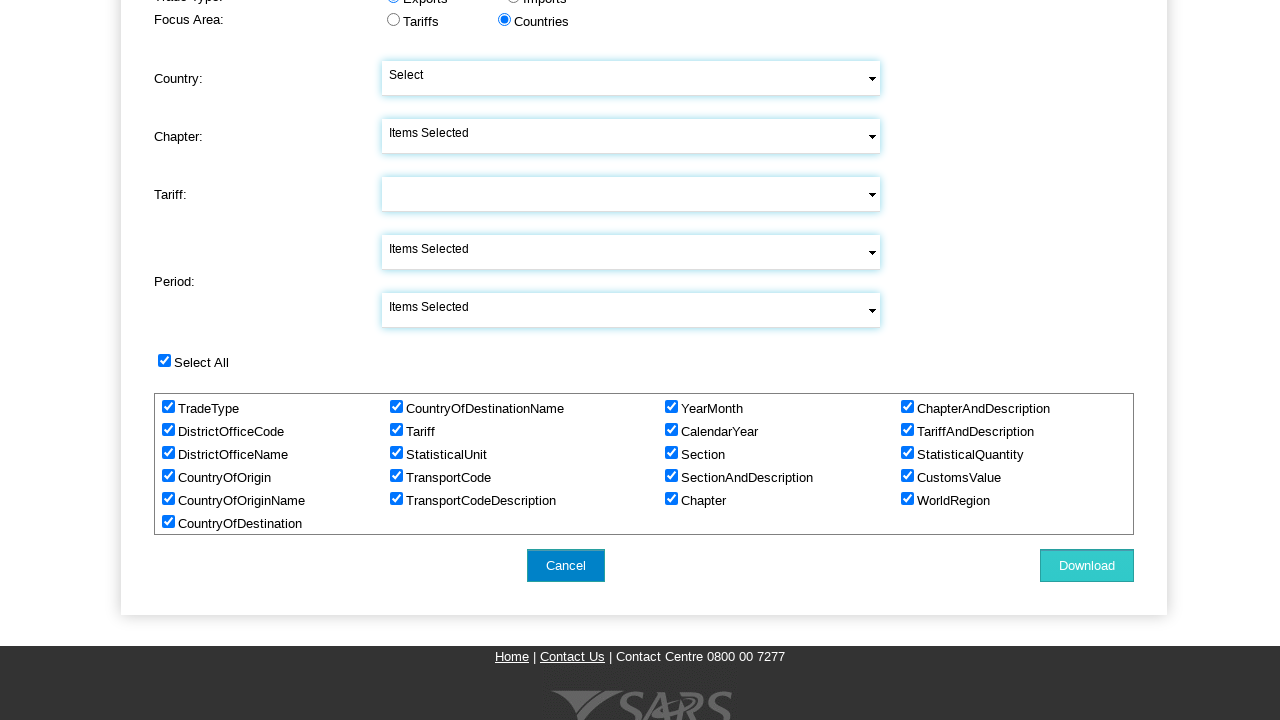

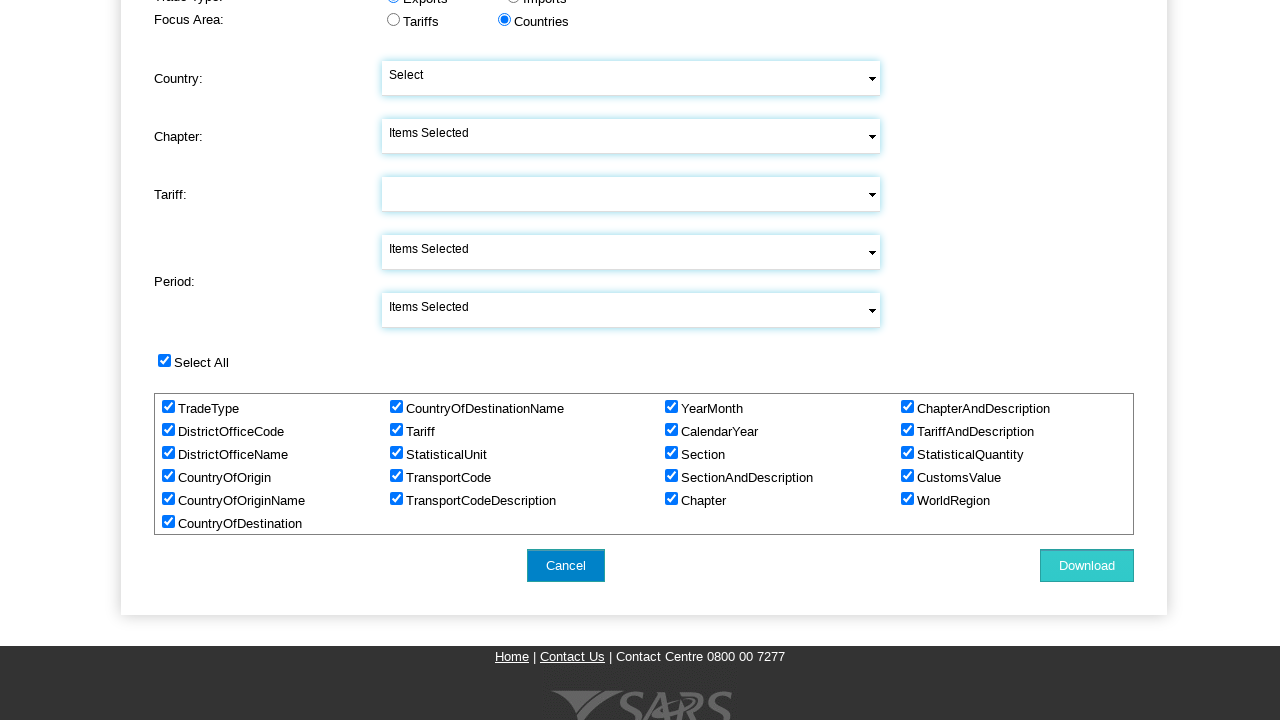